Tests clicking on the "Slow load text website" link and verifies the title text loads correctly after a delay

Starting URL: https://curso.testautomation.es

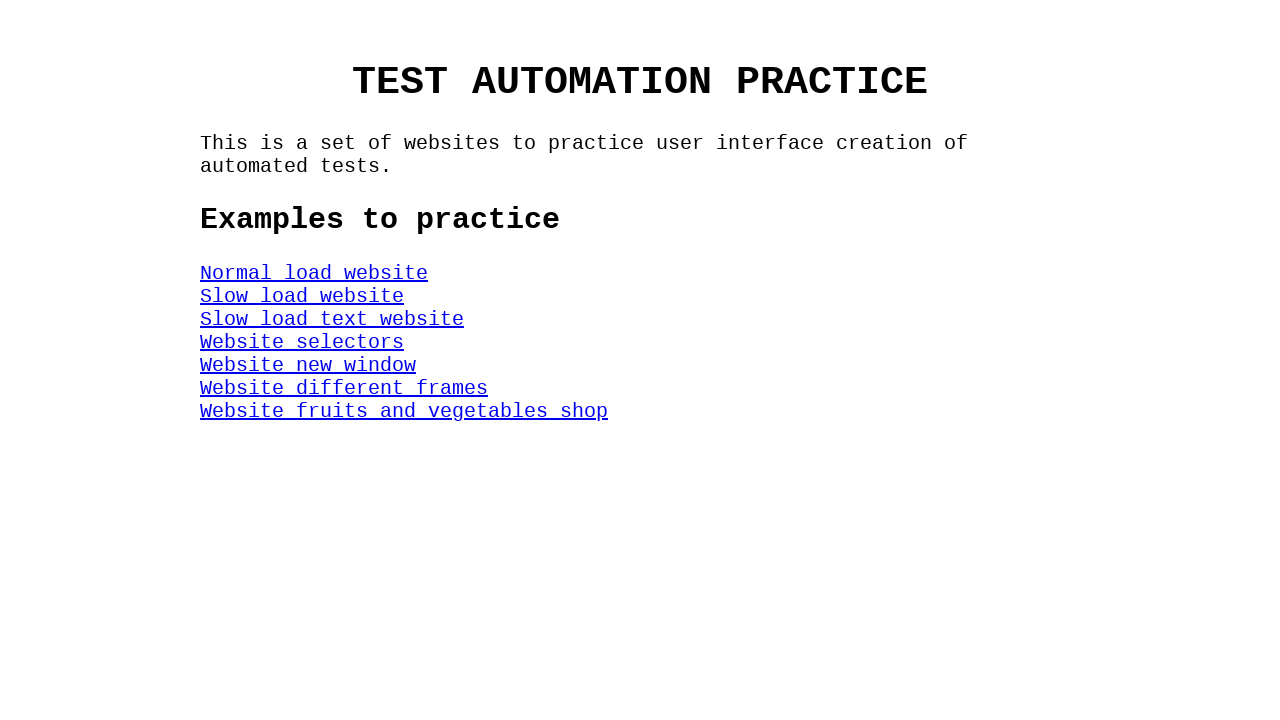

Clicked on 'Slow load text website' link at (332, 319) on #SlowSpeedTextWeb
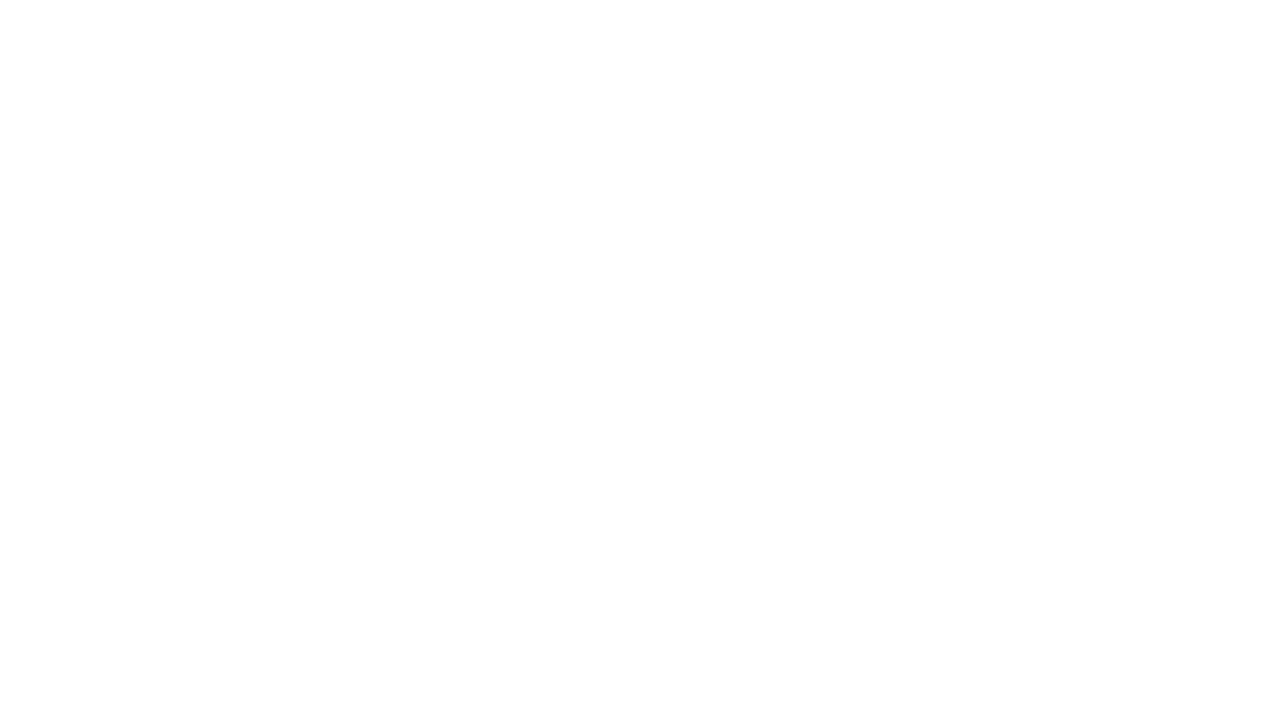

Title element loaded after delay
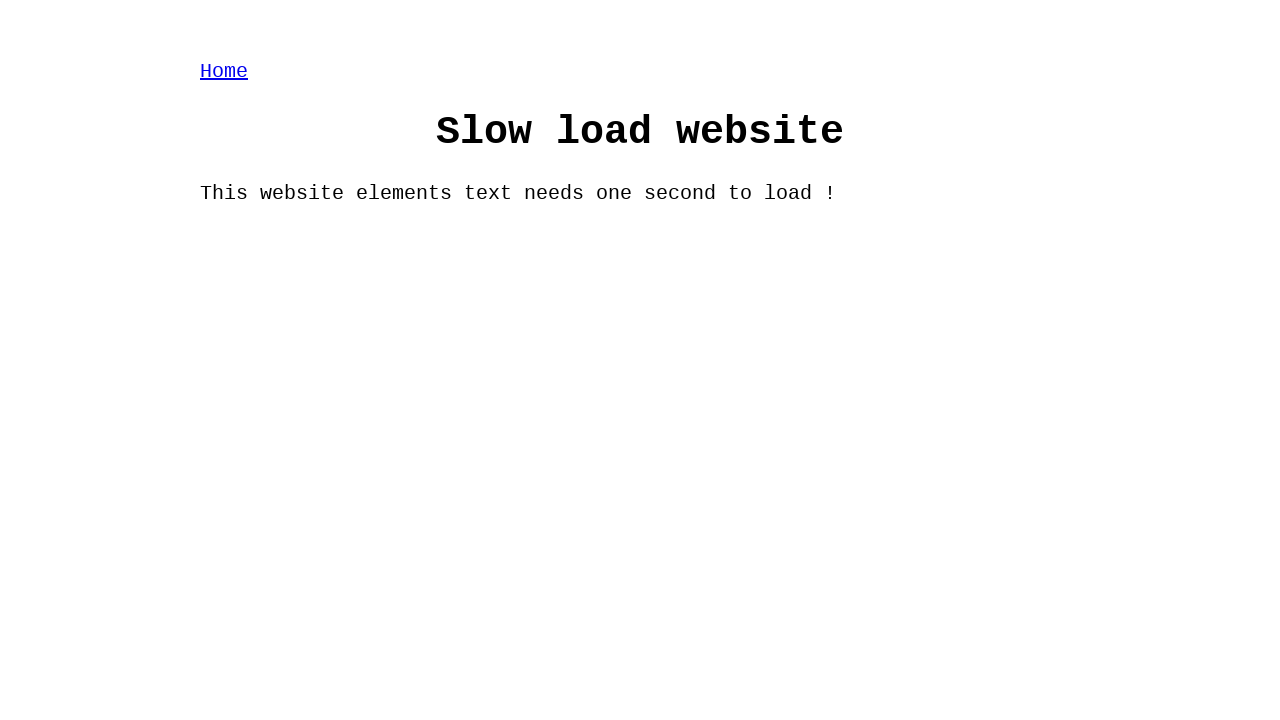

Verified title text 'Slow load website' is displayed correctly
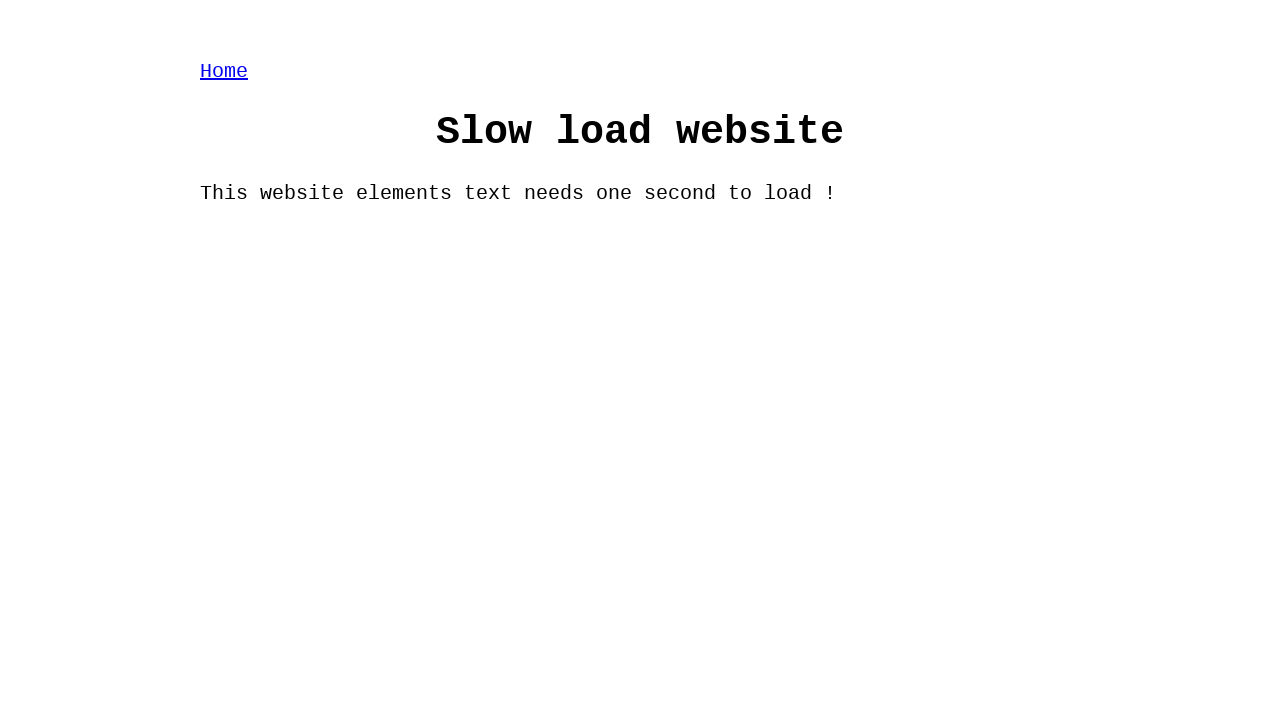

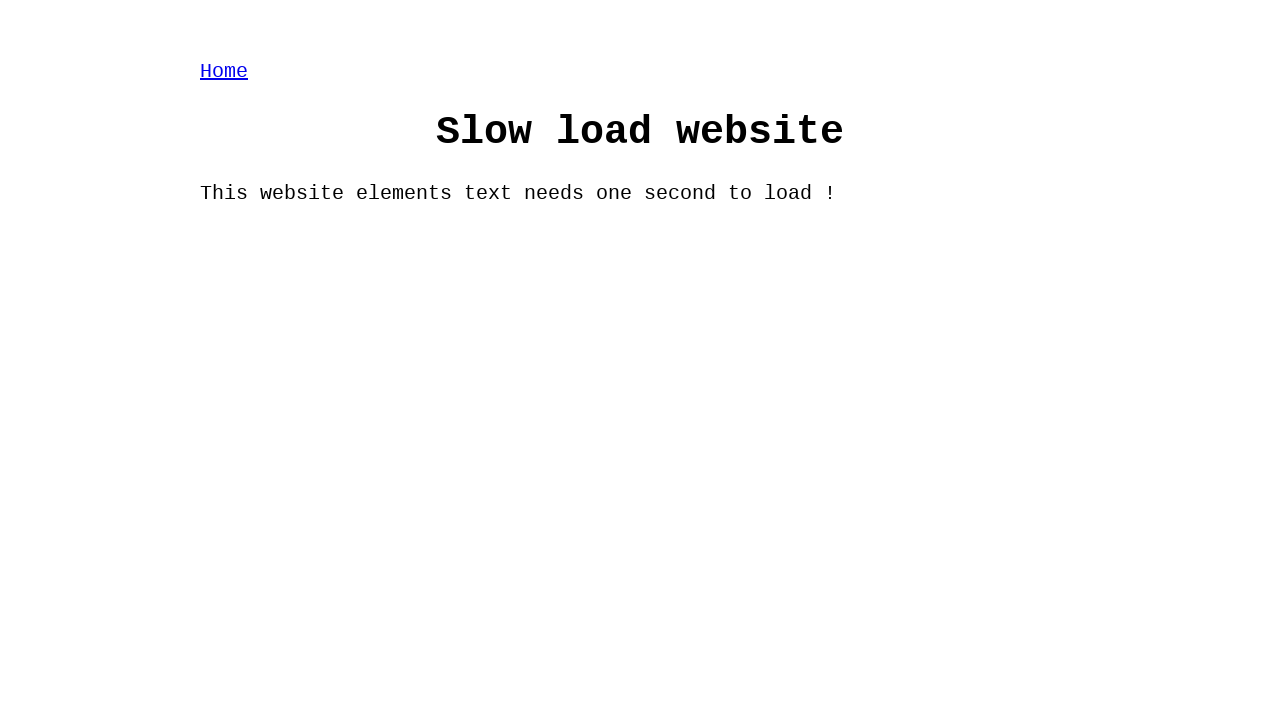